Tests form authentication error handling by attempting to login with invalid credentials and verifying the error message is displayed

Starting URL: https://the-internet.herokuapp.com/

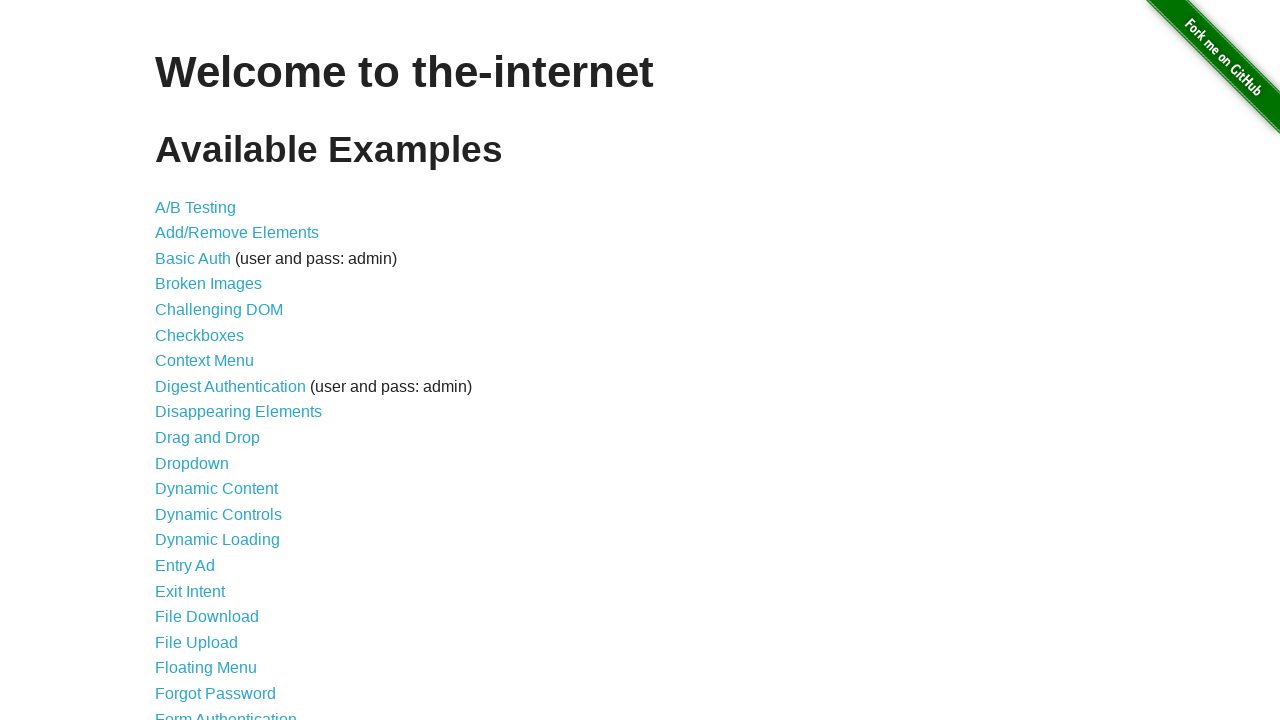

Clicked on Form Authentication link at (226, 712) on xpath=//a[contains(@href, "/login")]
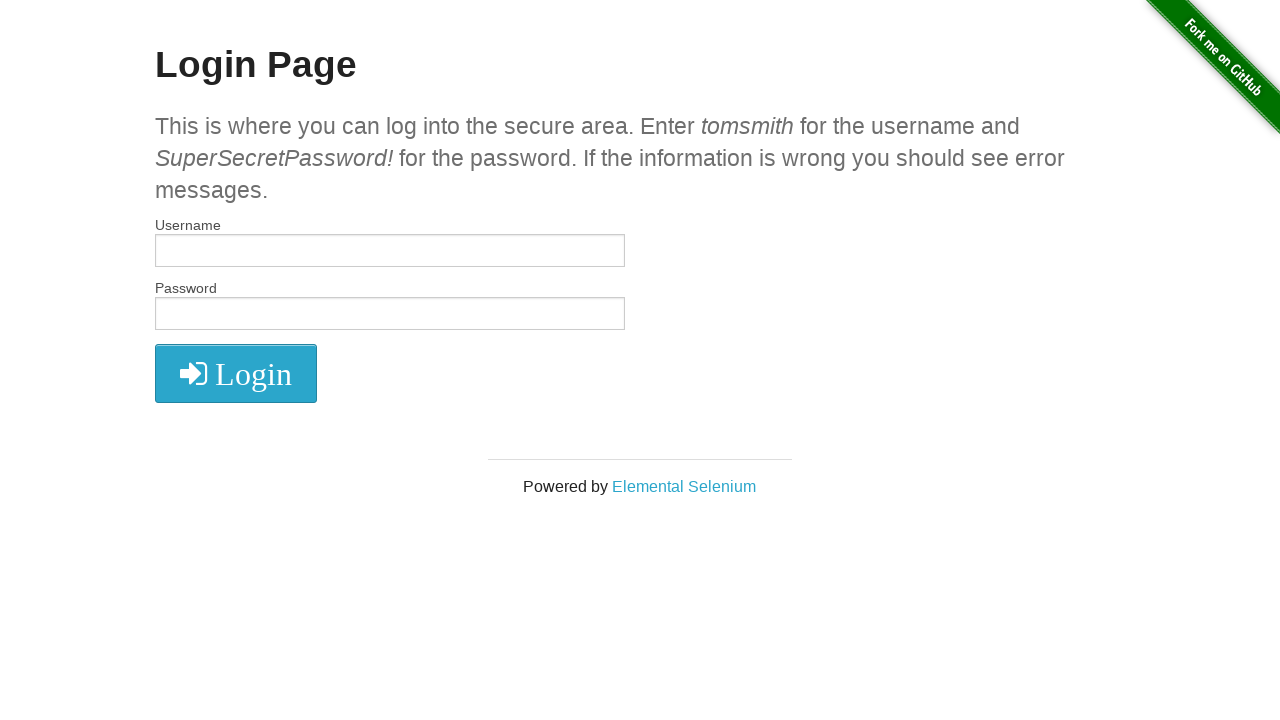

Filled username field with invalid credentials 'invaliduser123' on #username
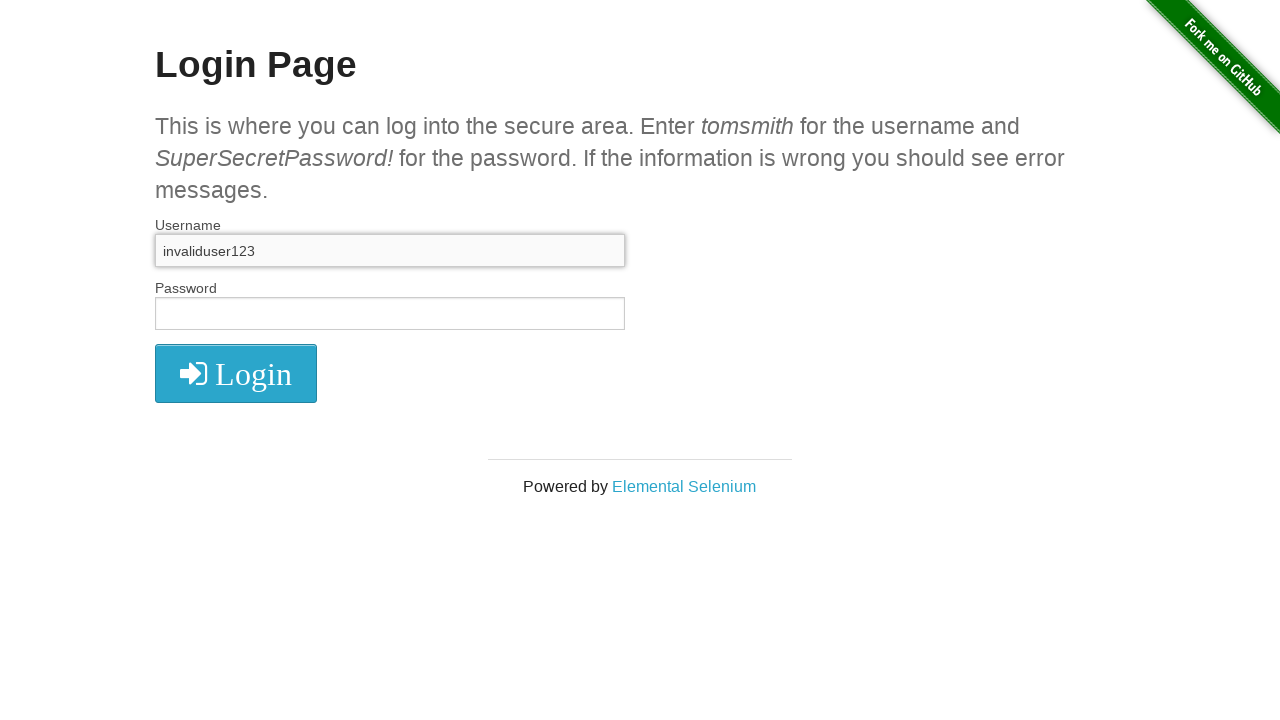

Filled password field with invalid credentials 'wrongpass456' on #password
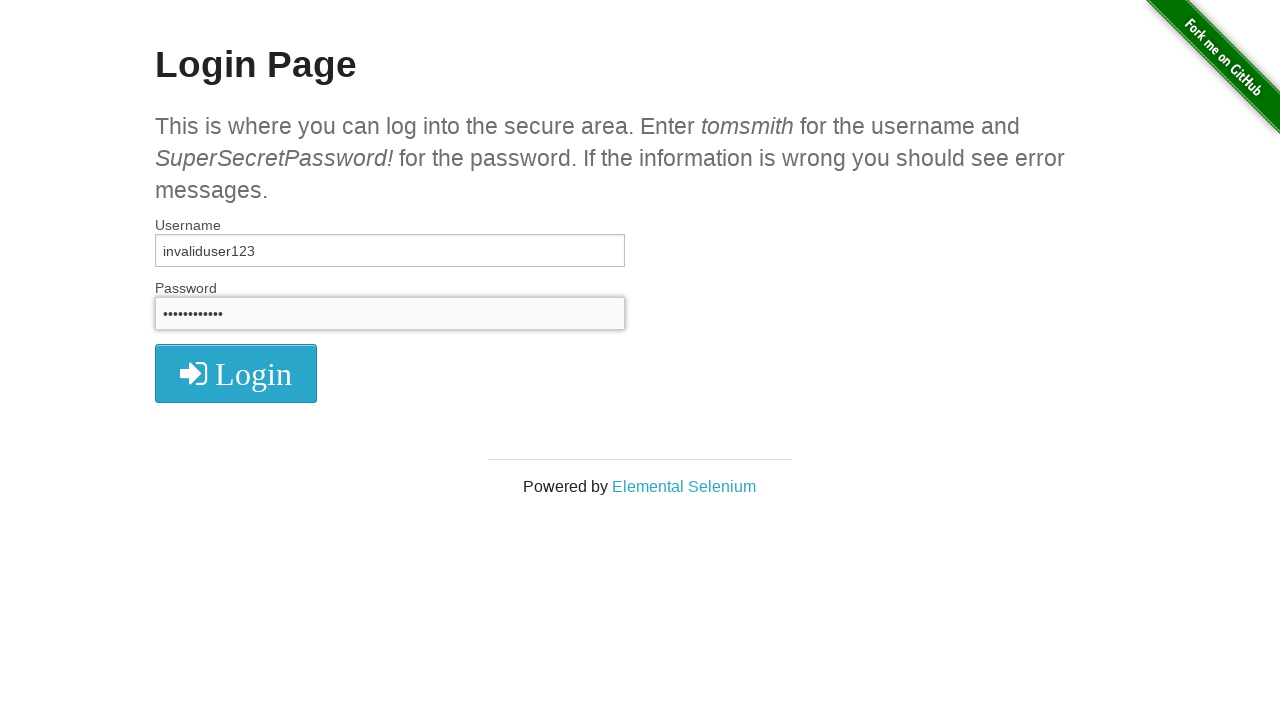

Clicked login button to submit form at (236, 373) on button[type="submit"]
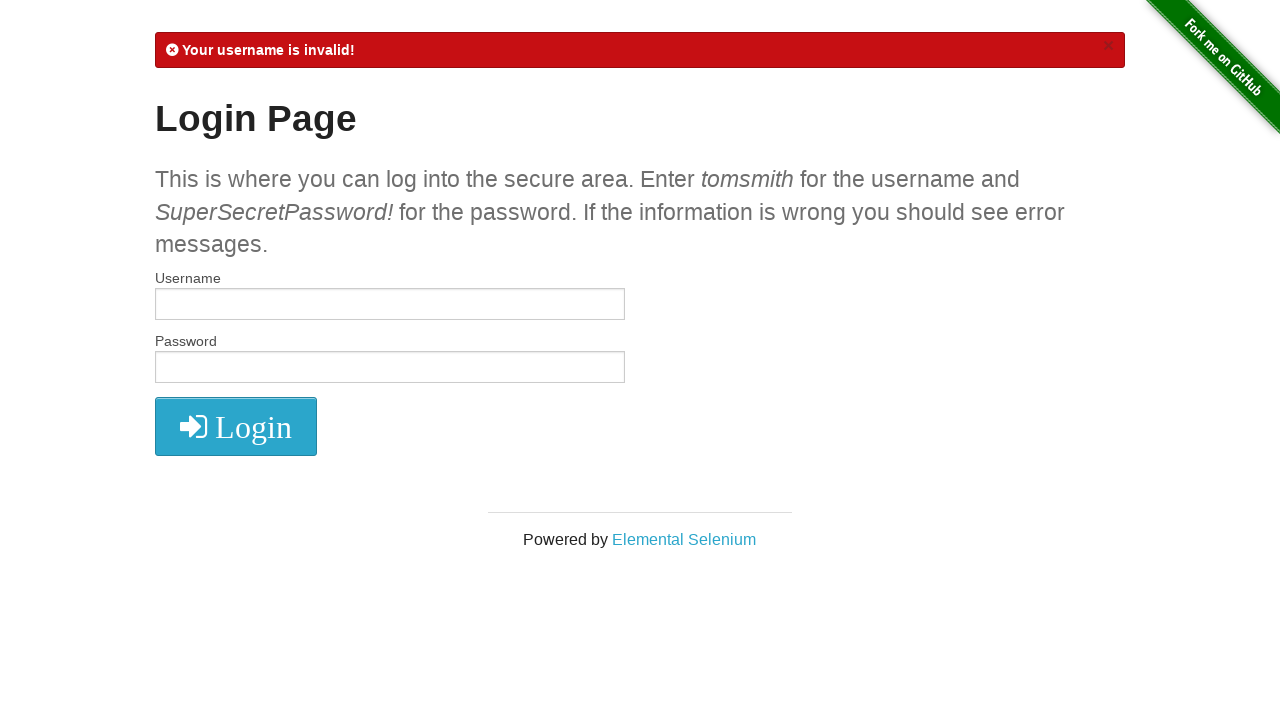

Error message element appeared
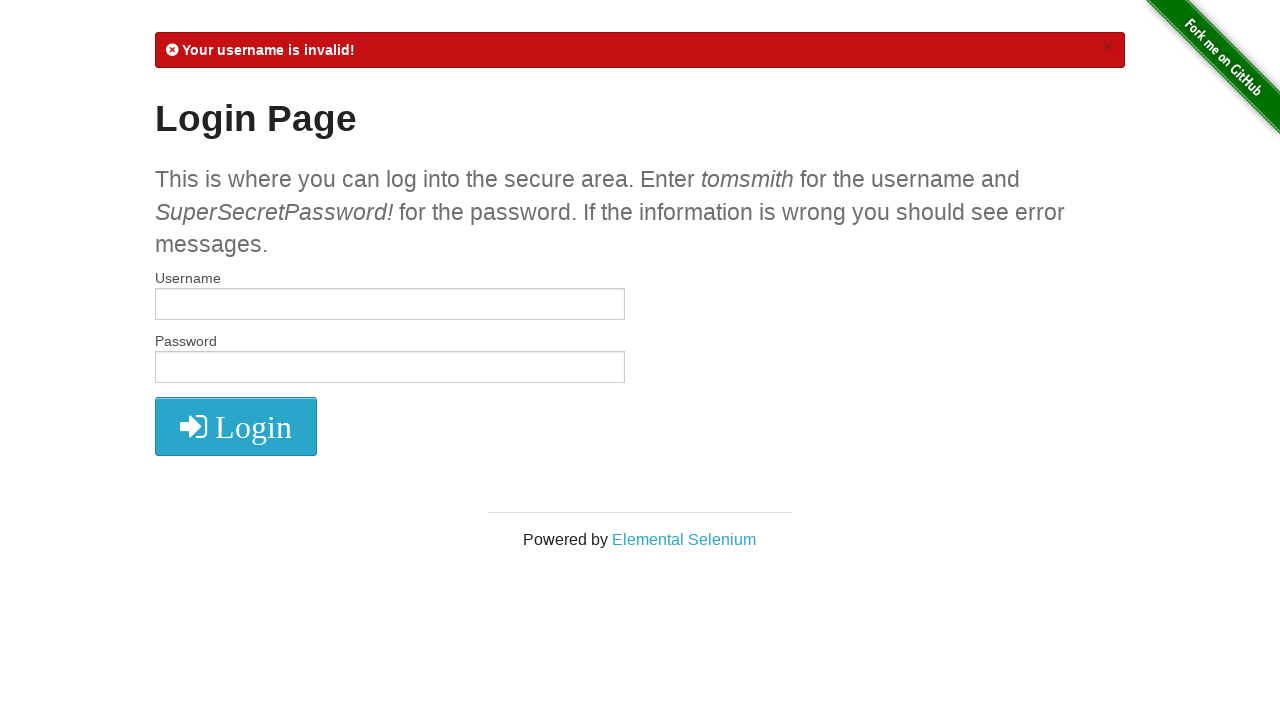

Retrieved error message text content
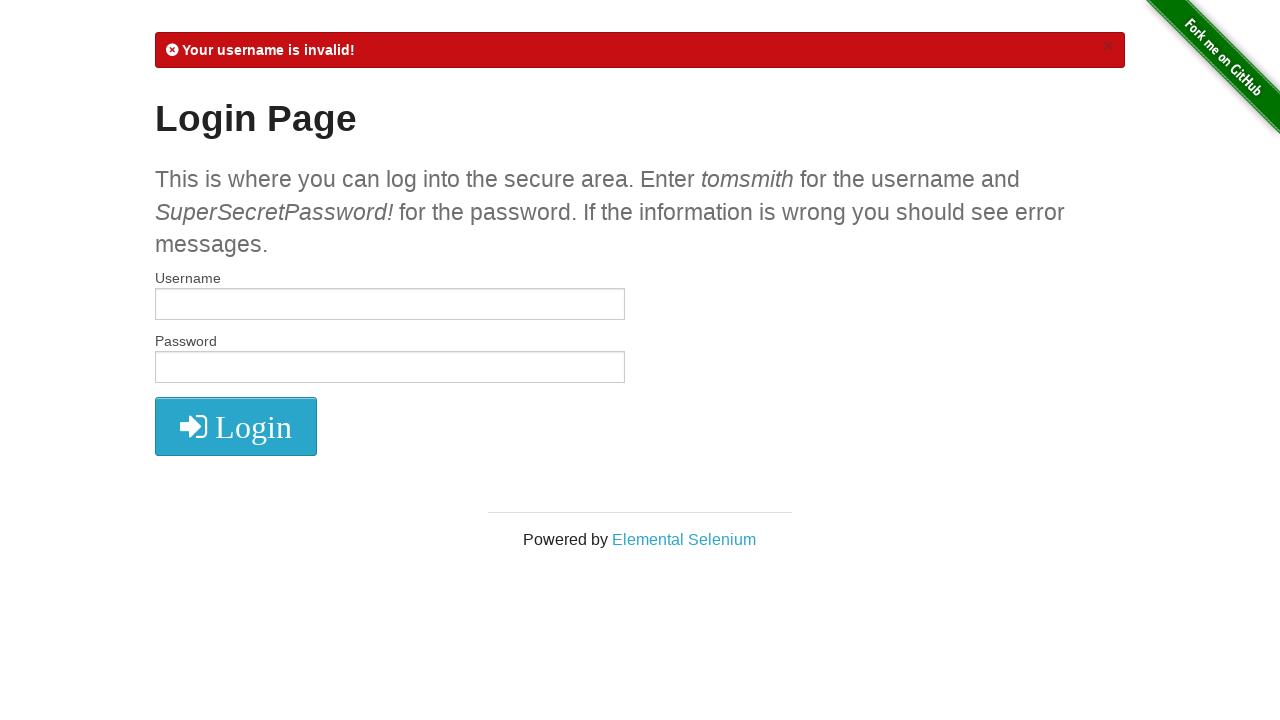

Verified error message contains expected authentication failure text
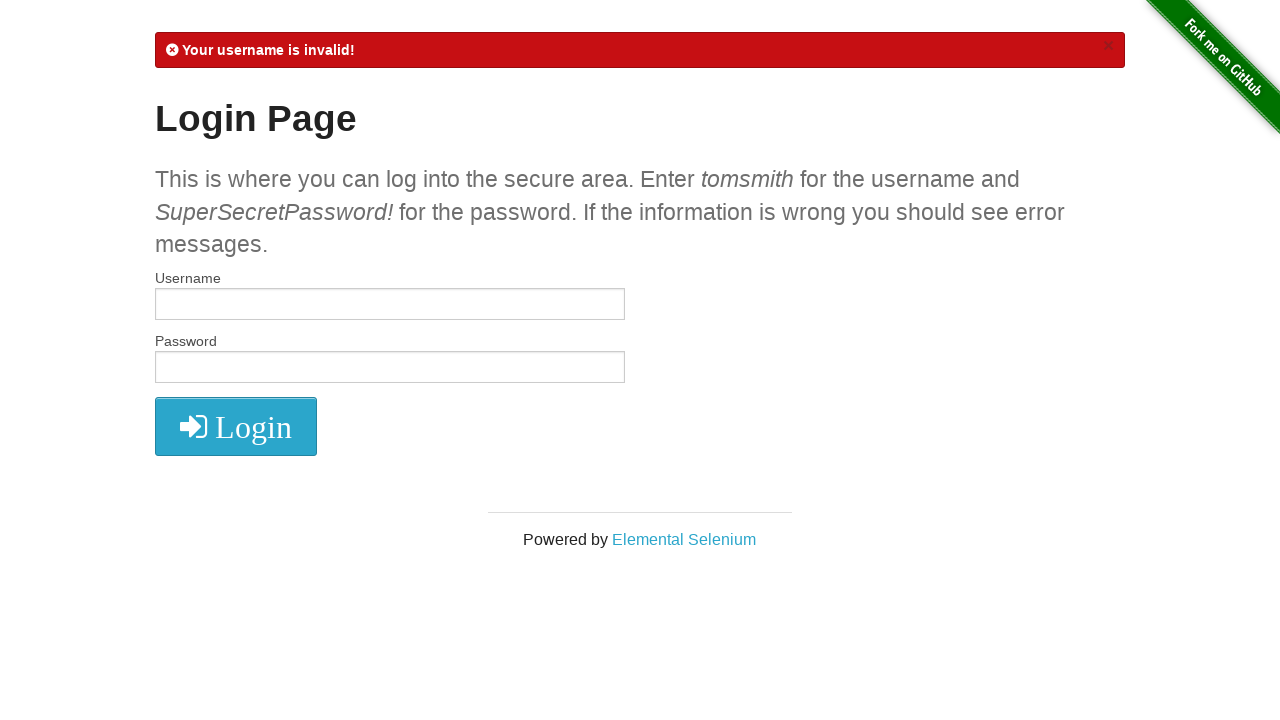

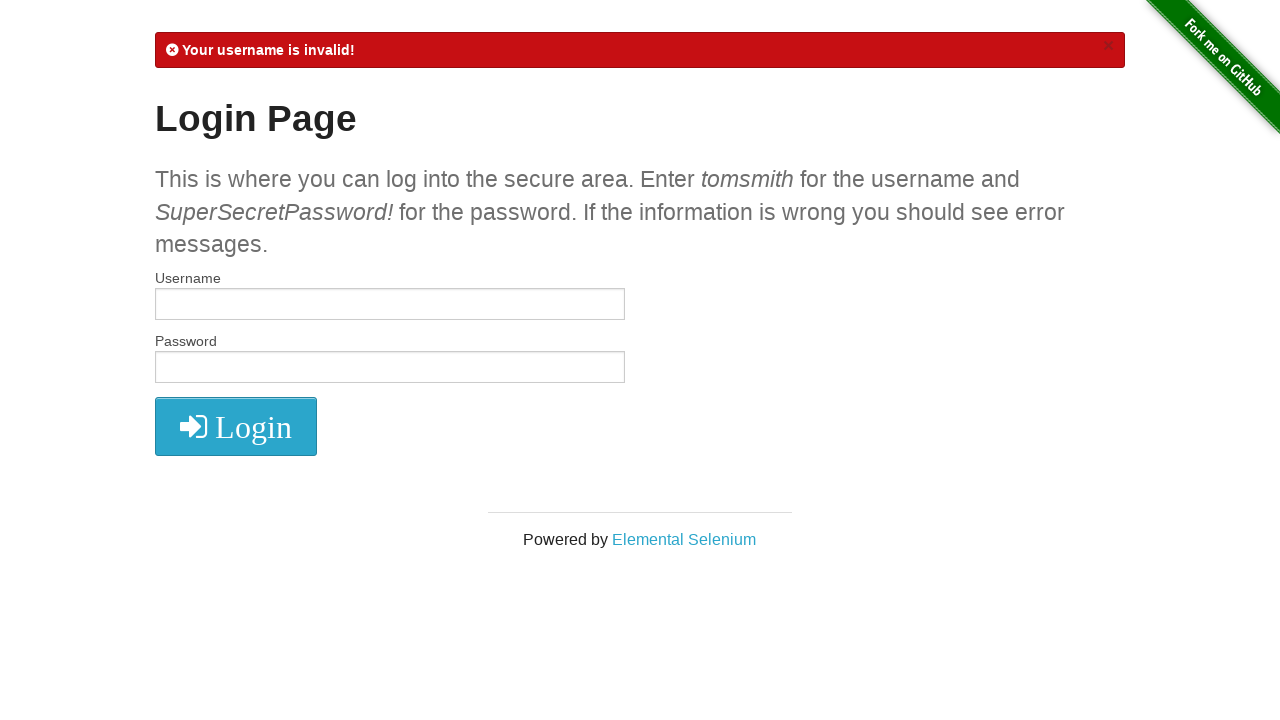